Tests dropdown selection by selecting an option by value from a dropdown element

Starting URL: https://the-internet.herokuapp.com/dropdown

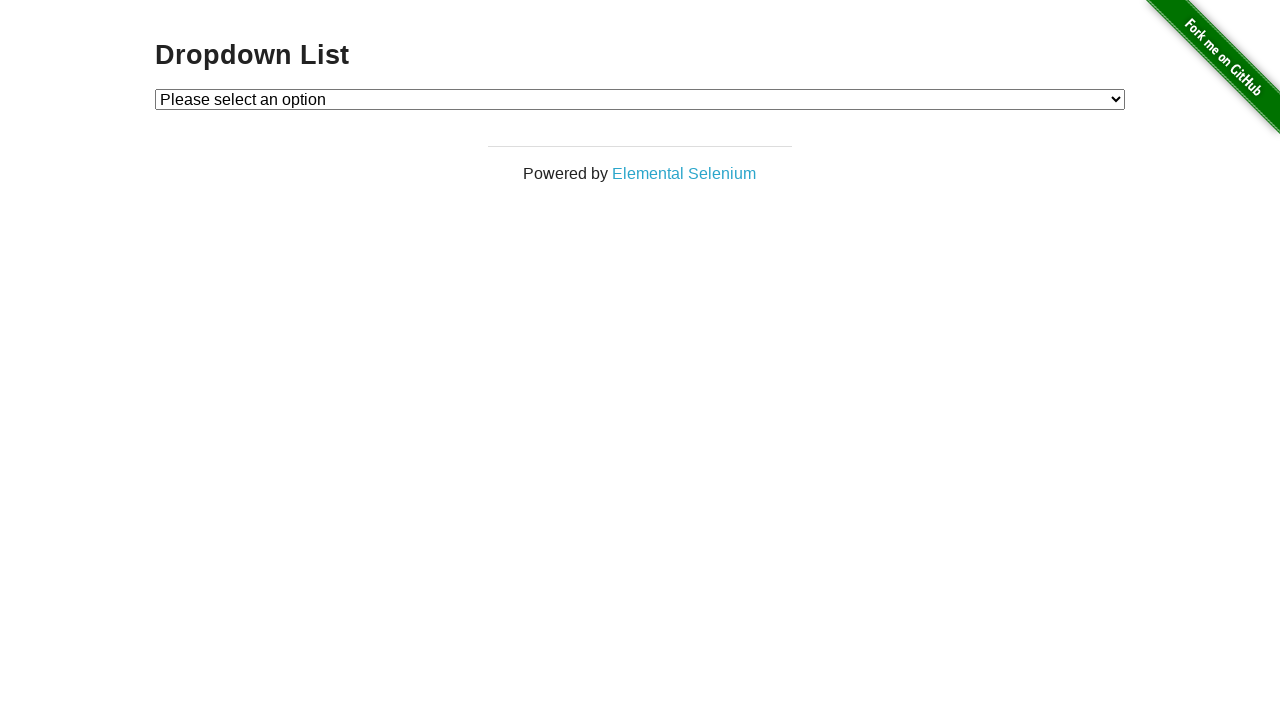

Navigated to dropdown test page
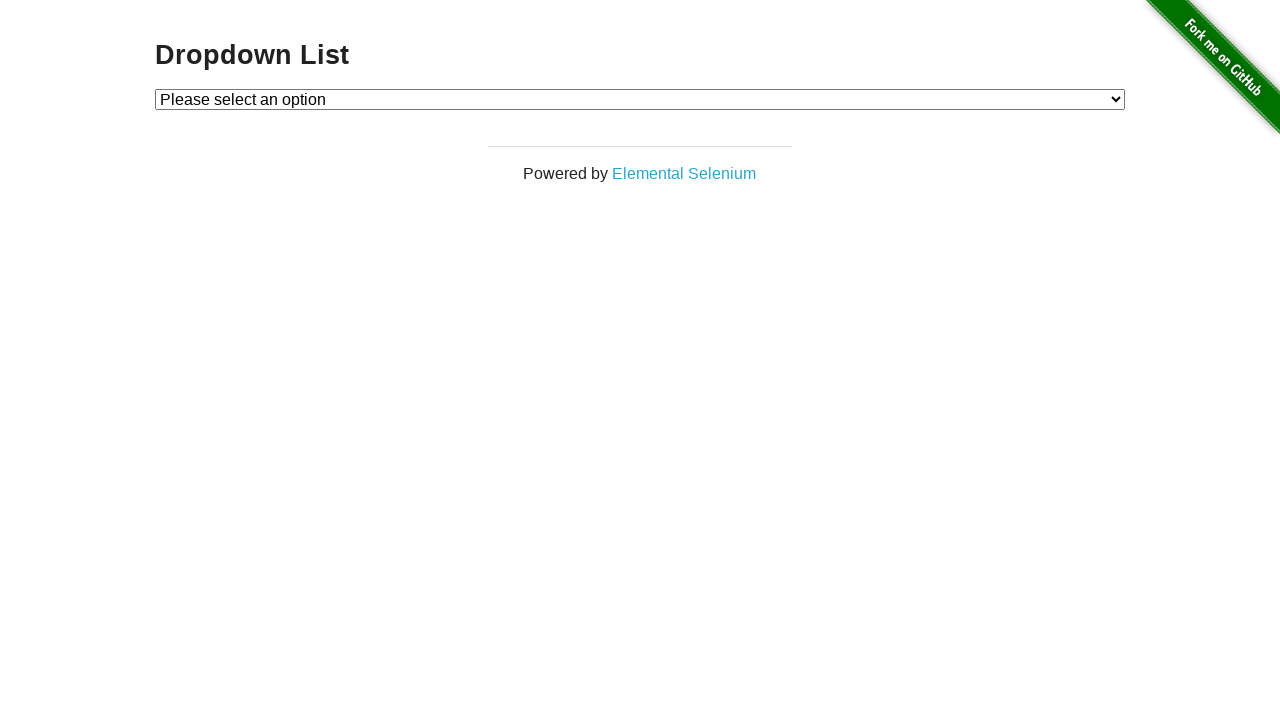

Selected option with value '1' from dropdown on #dropdown
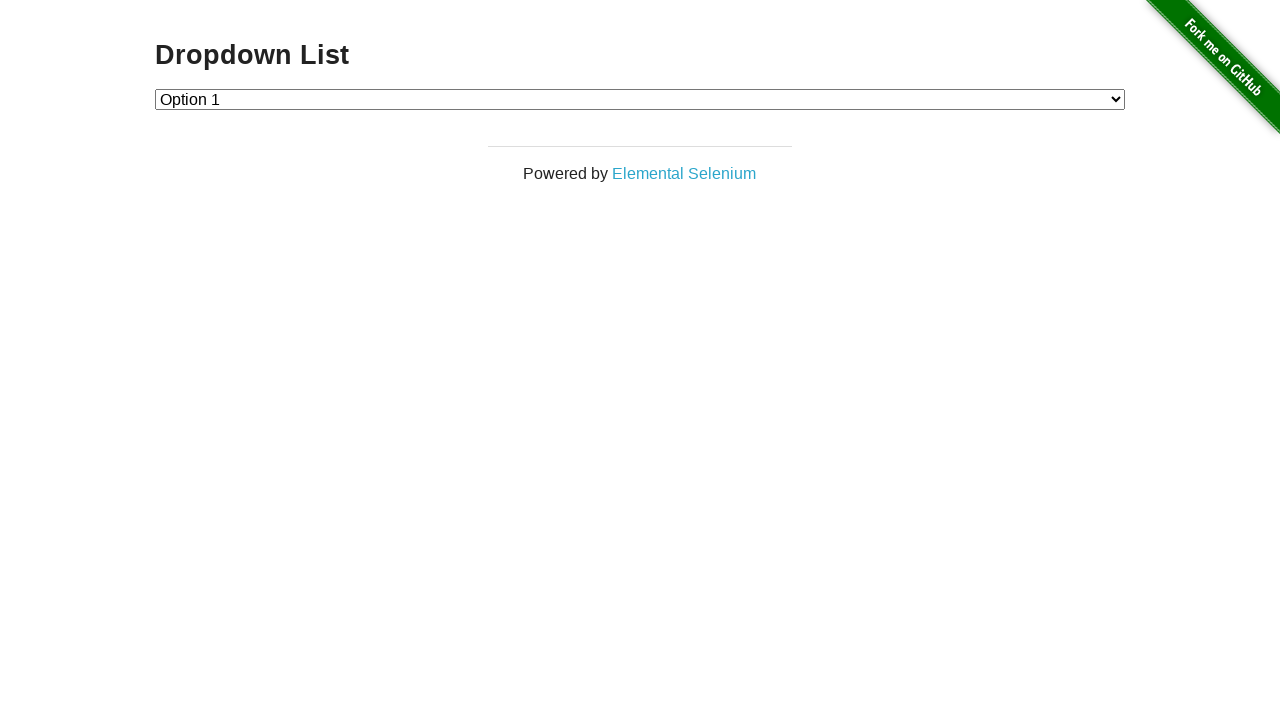

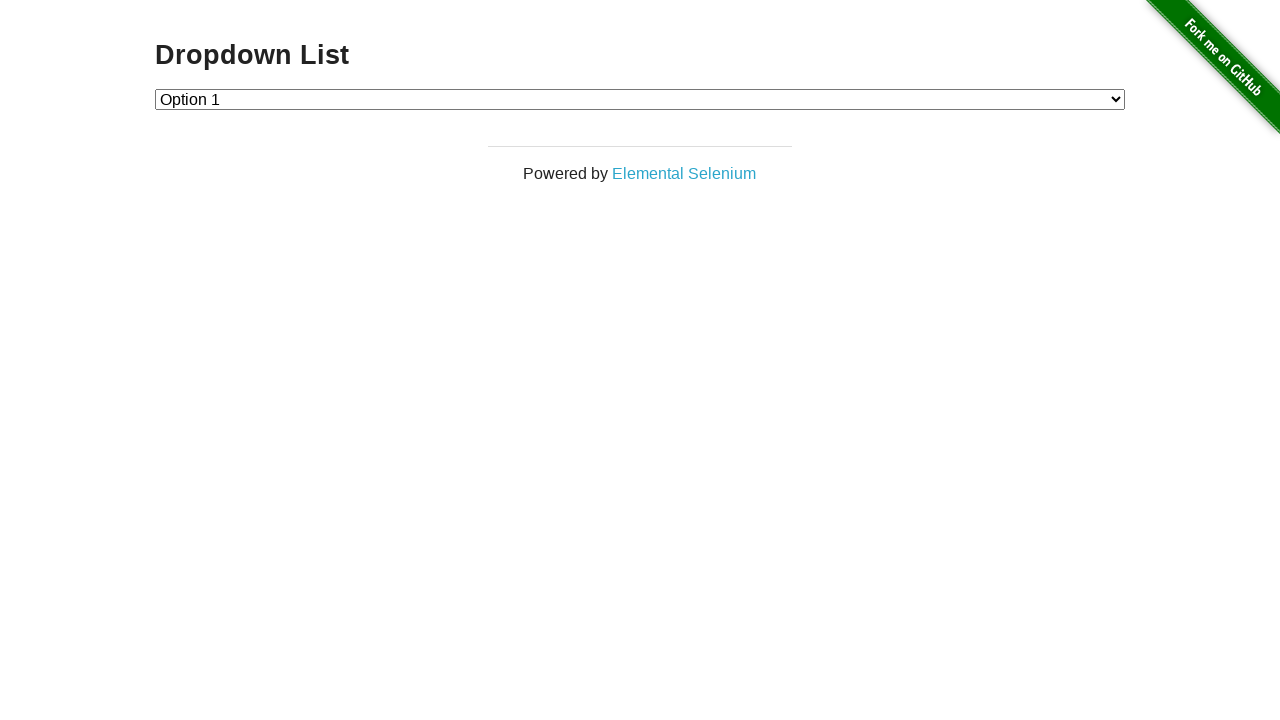